Tests adding todo items by creating two todos and verifying they appear in the list

Starting URL: https://demo.playwright.dev/todomvc

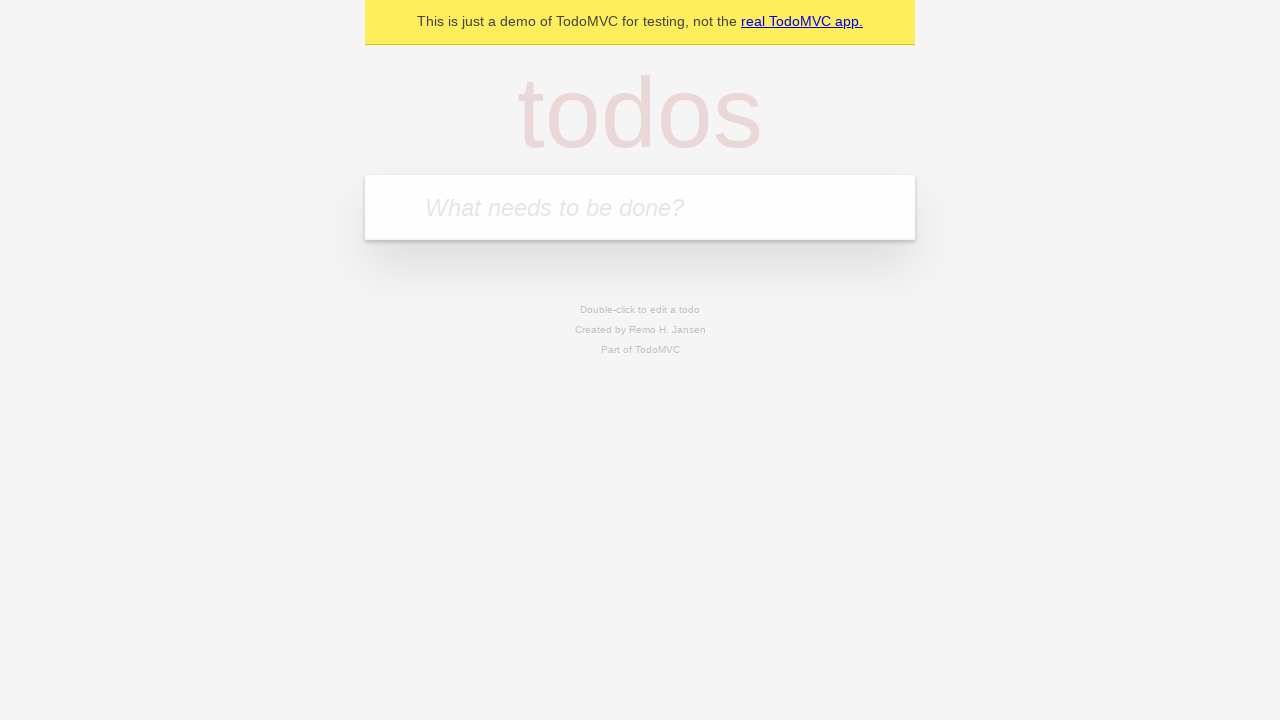

Located the todo input field
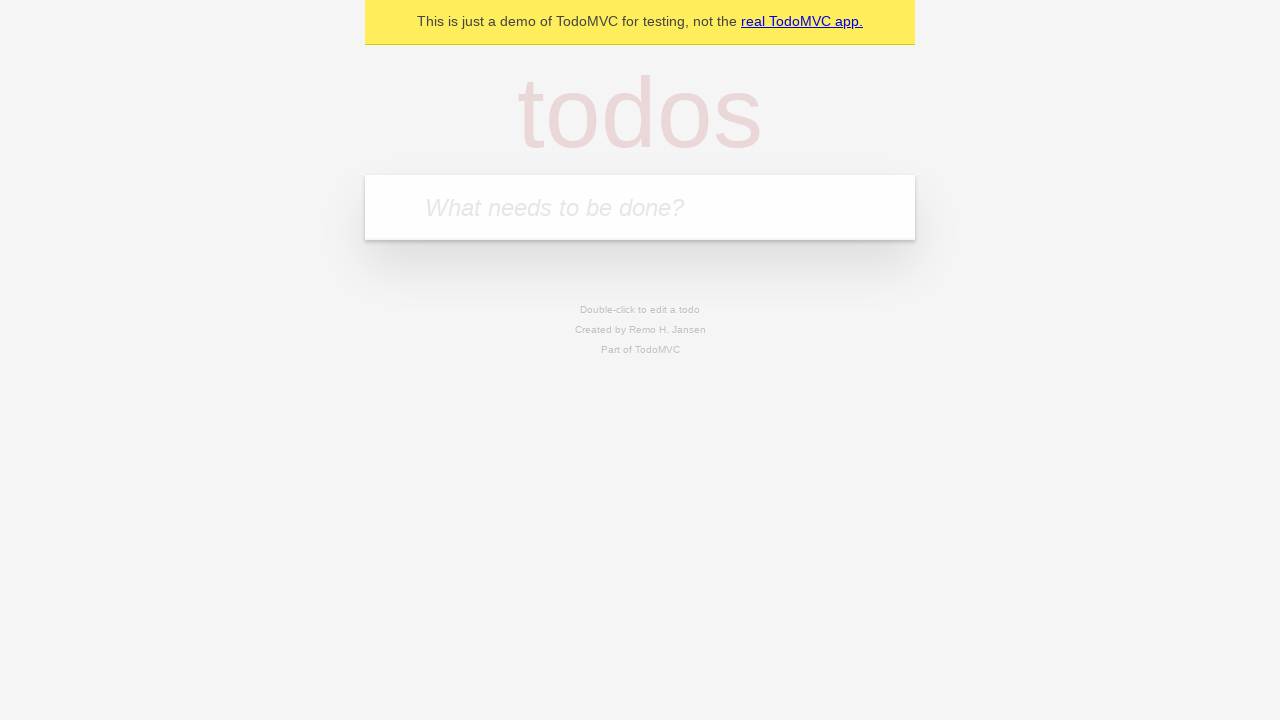

Filled first todo with 'buy some cheese' on internal:attr=[placeholder="What needs to be done?"i]
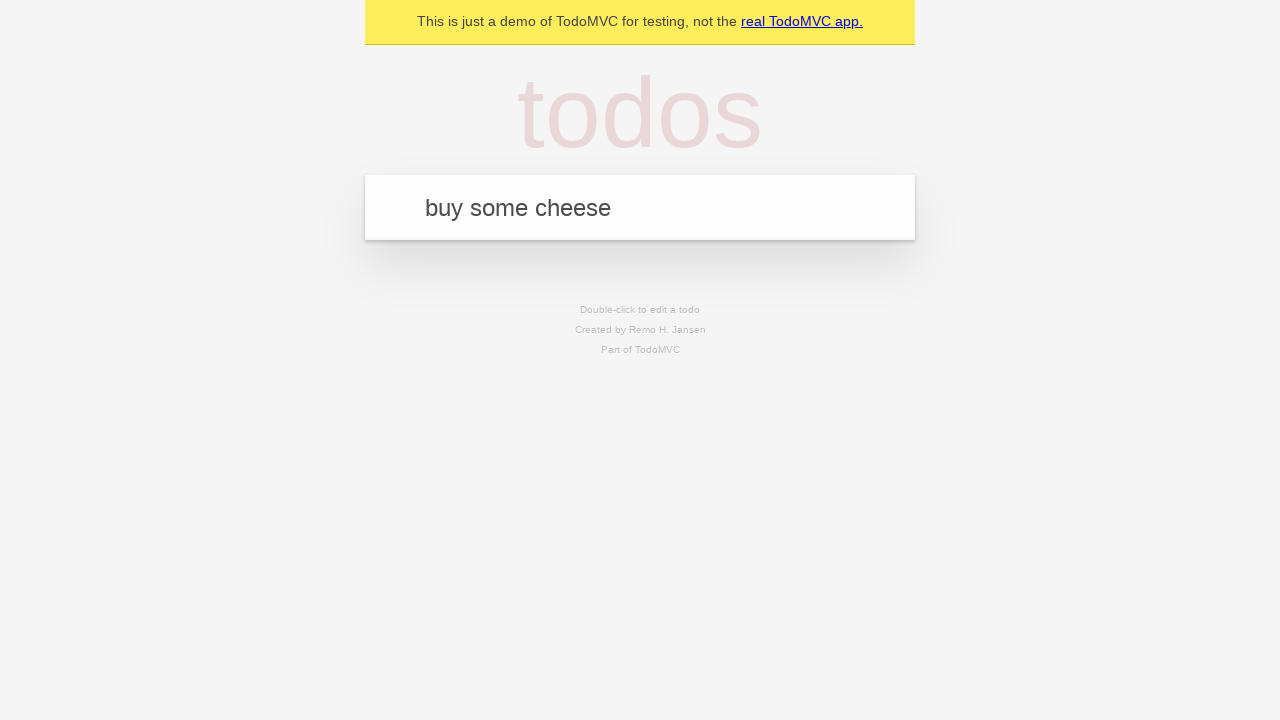

Pressed Enter to add first todo on internal:attr=[placeholder="What needs to be done?"i]
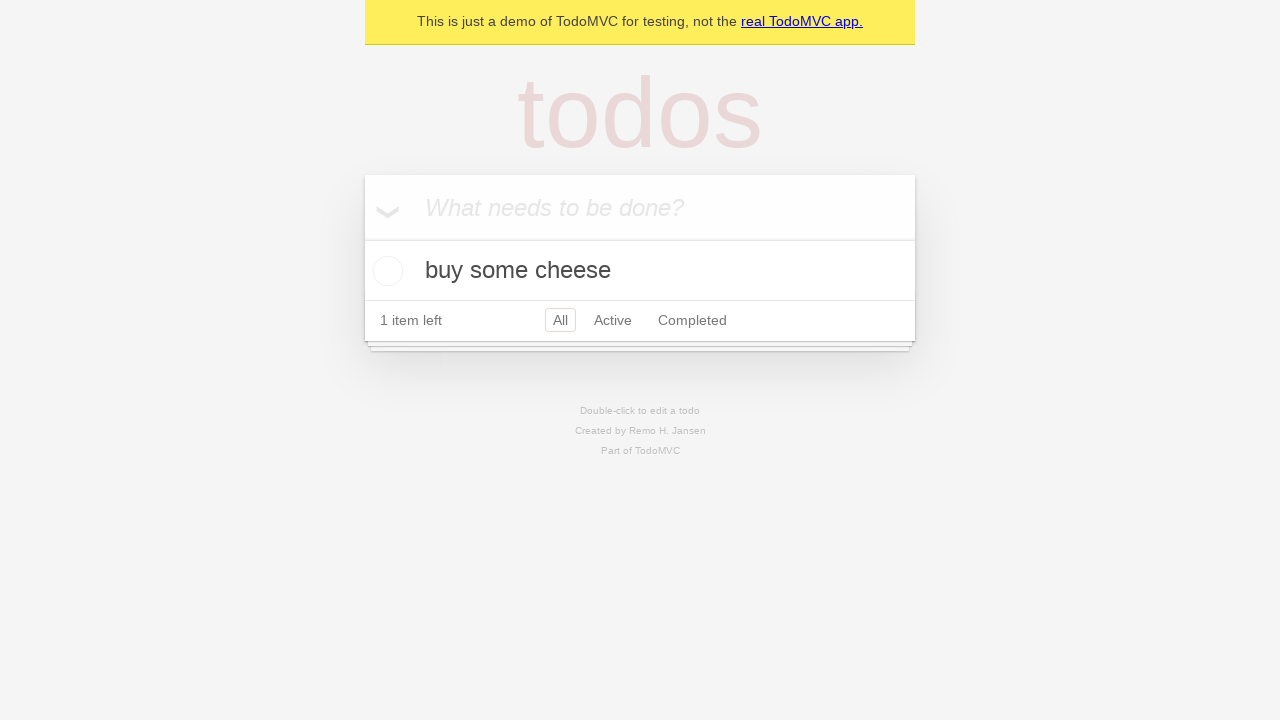

First todo item appeared in the list
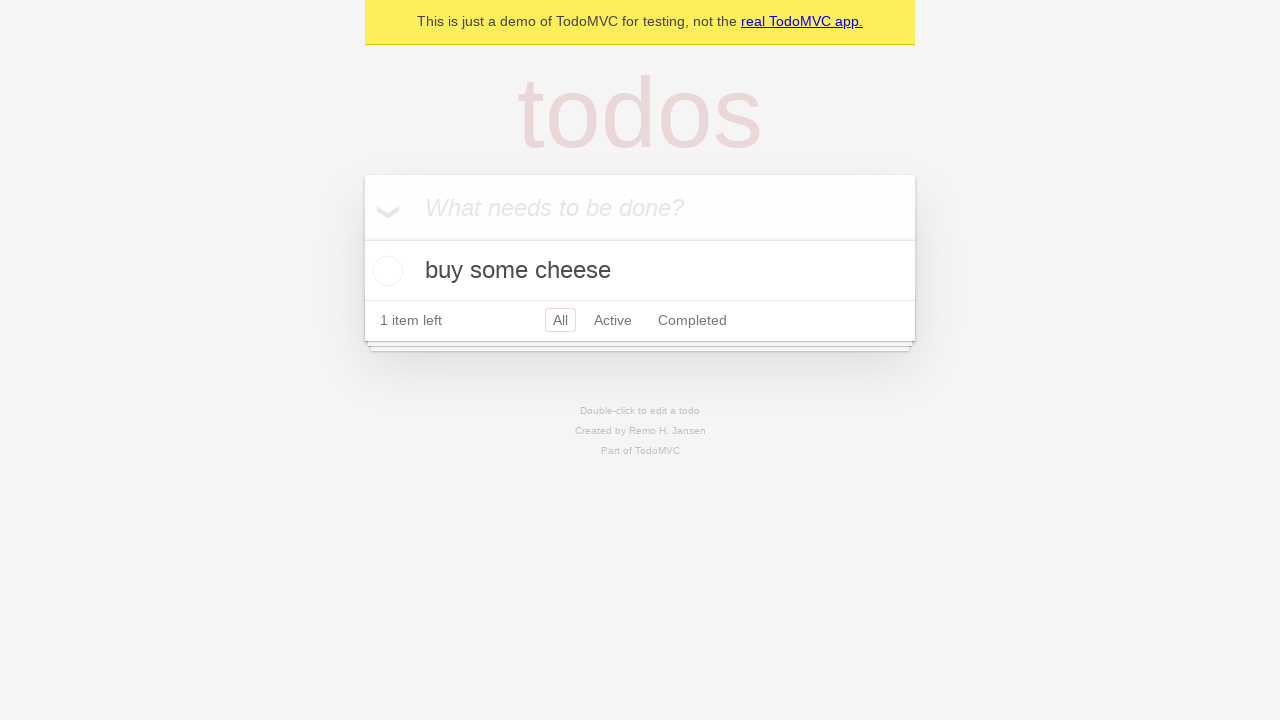

Filled second todo with 'feed the cat' on internal:attr=[placeholder="What needs to be done?"i]
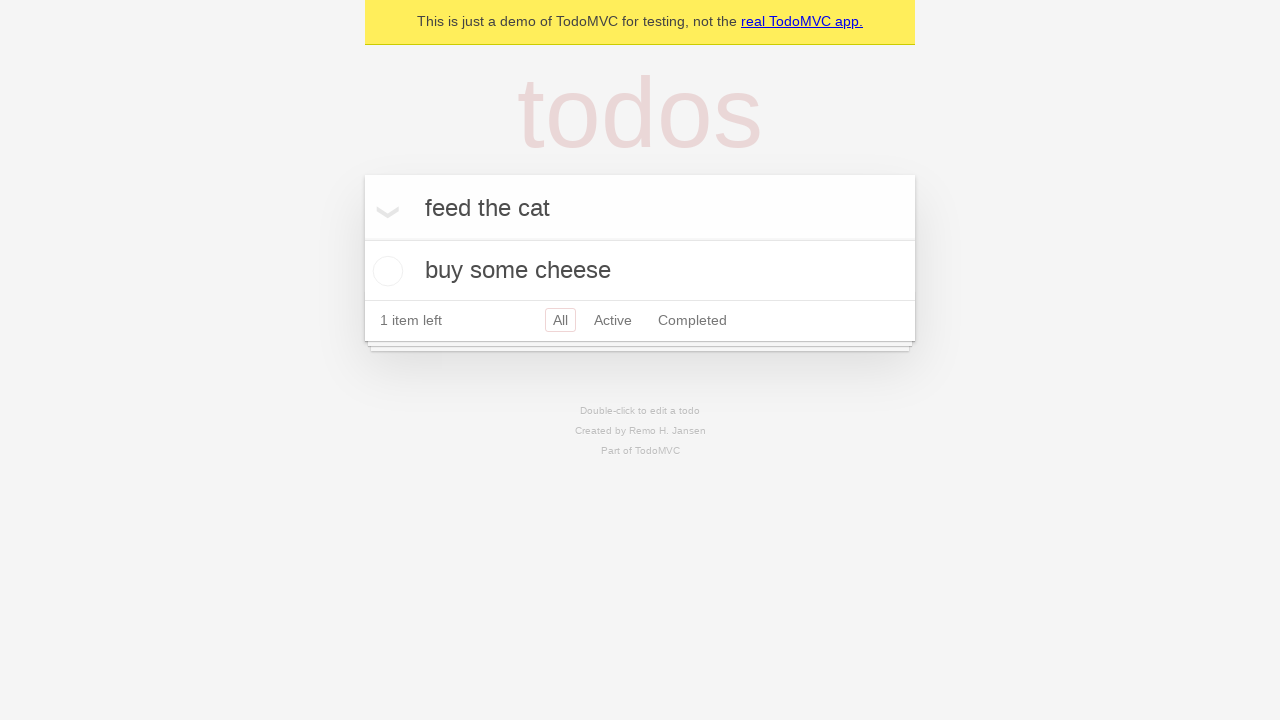

Pressed Enter to add second todo on internal:attr=[placeholder="What needs to be done?"i]
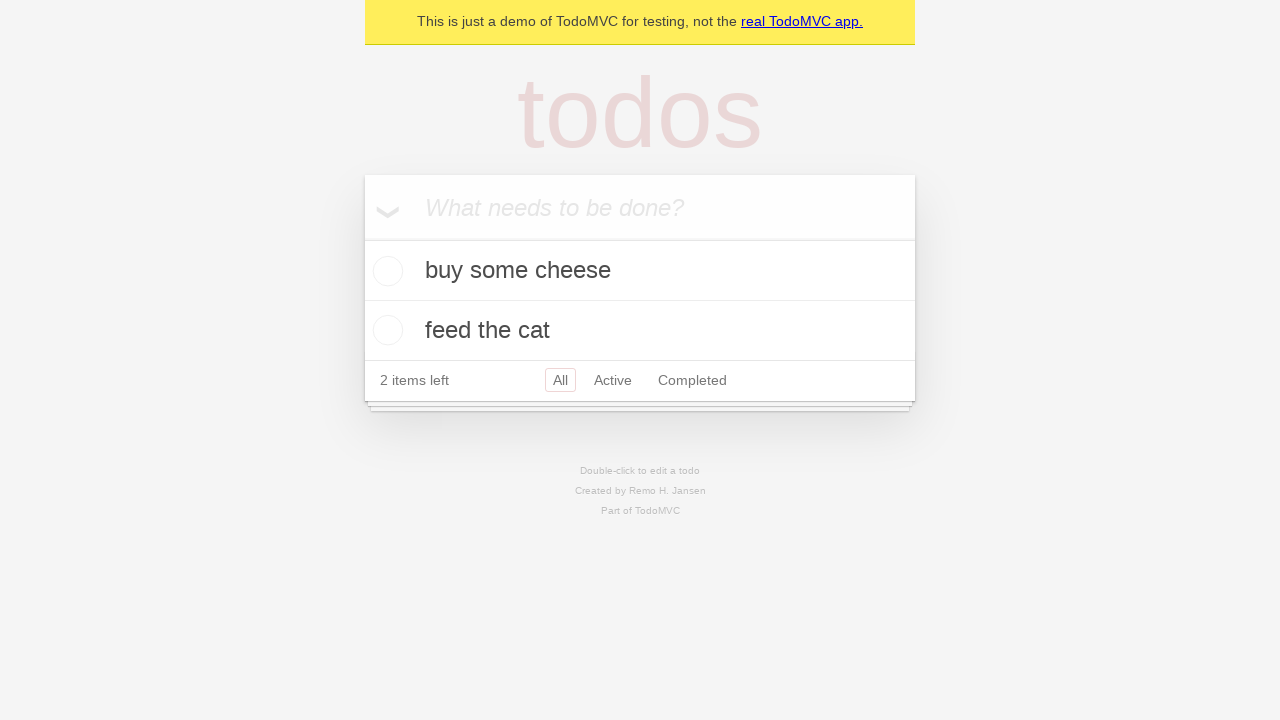

Both todo items are now visible in the list
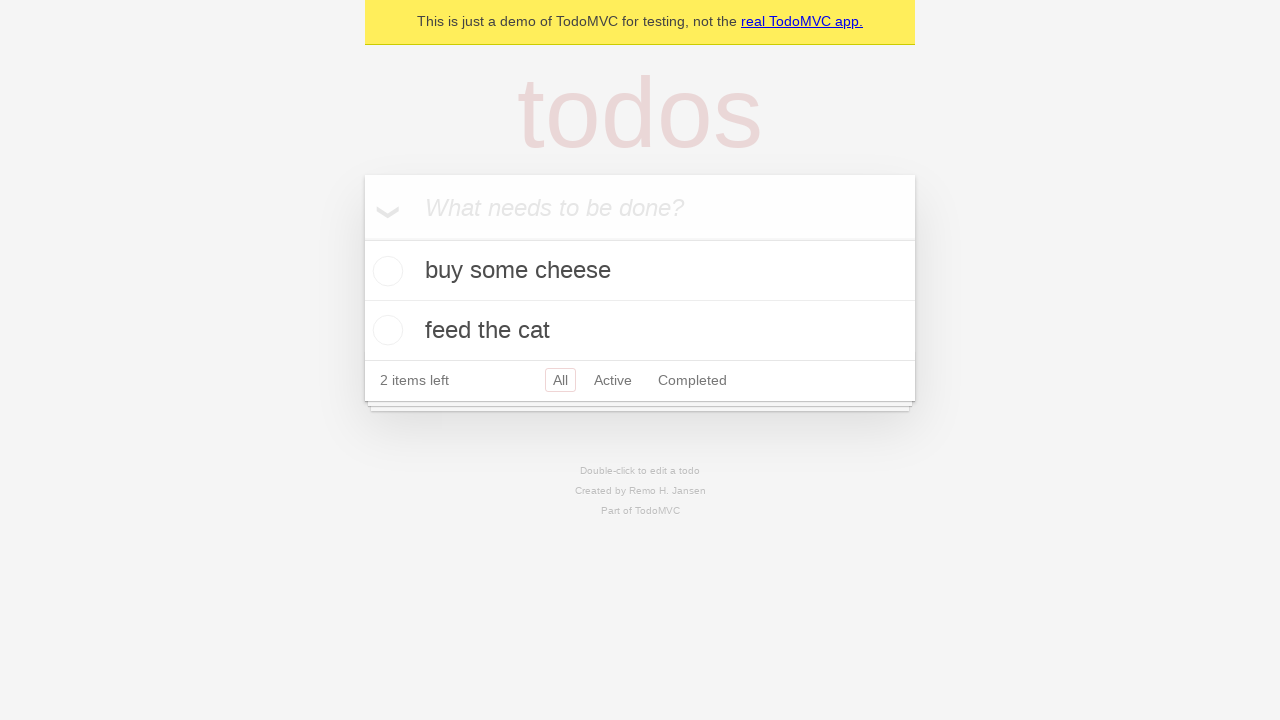

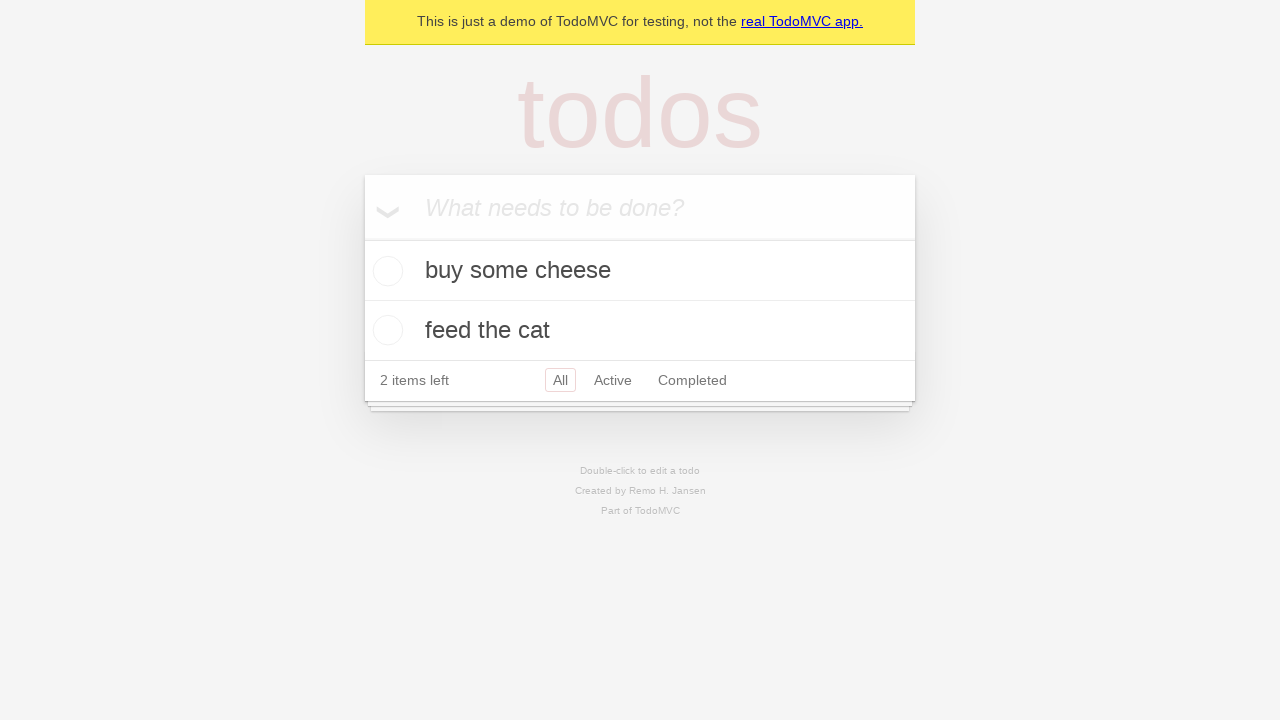